Tests registration form email validation by entering an invalid email format

Starting URL: http://automationbykrishna.com

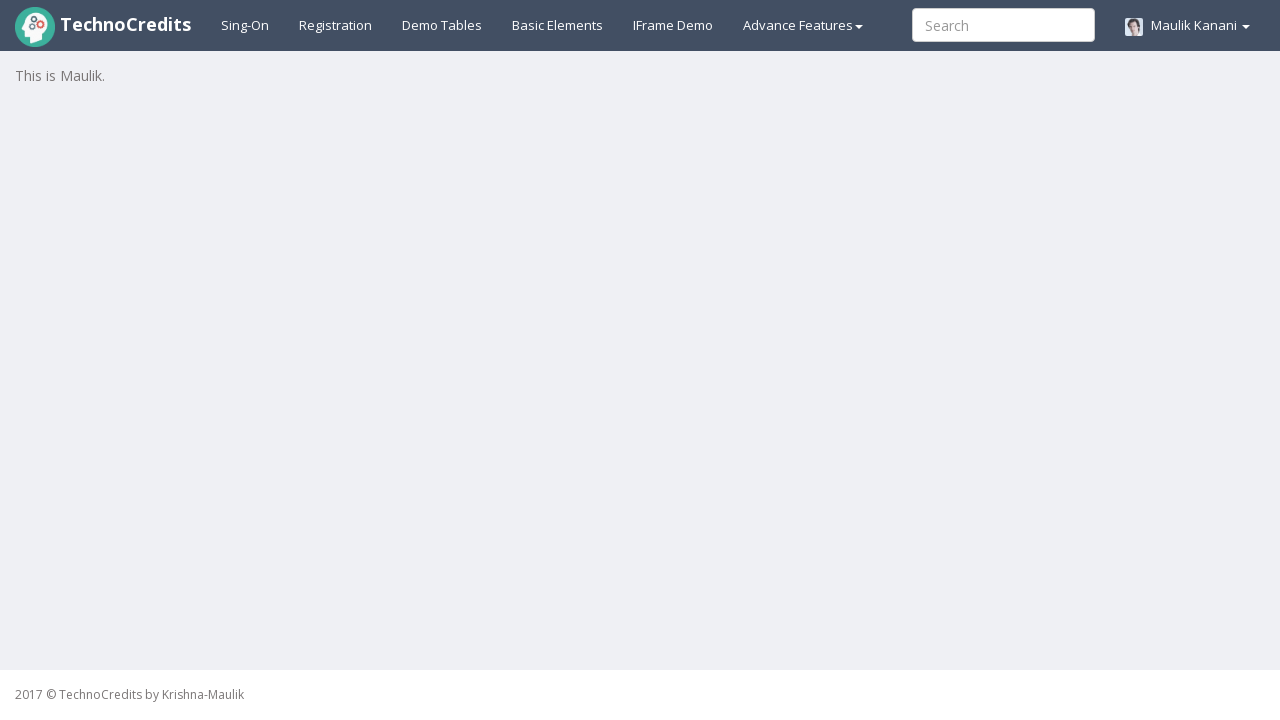

Clicked on Registration page link at (336, 25) on a#registration2
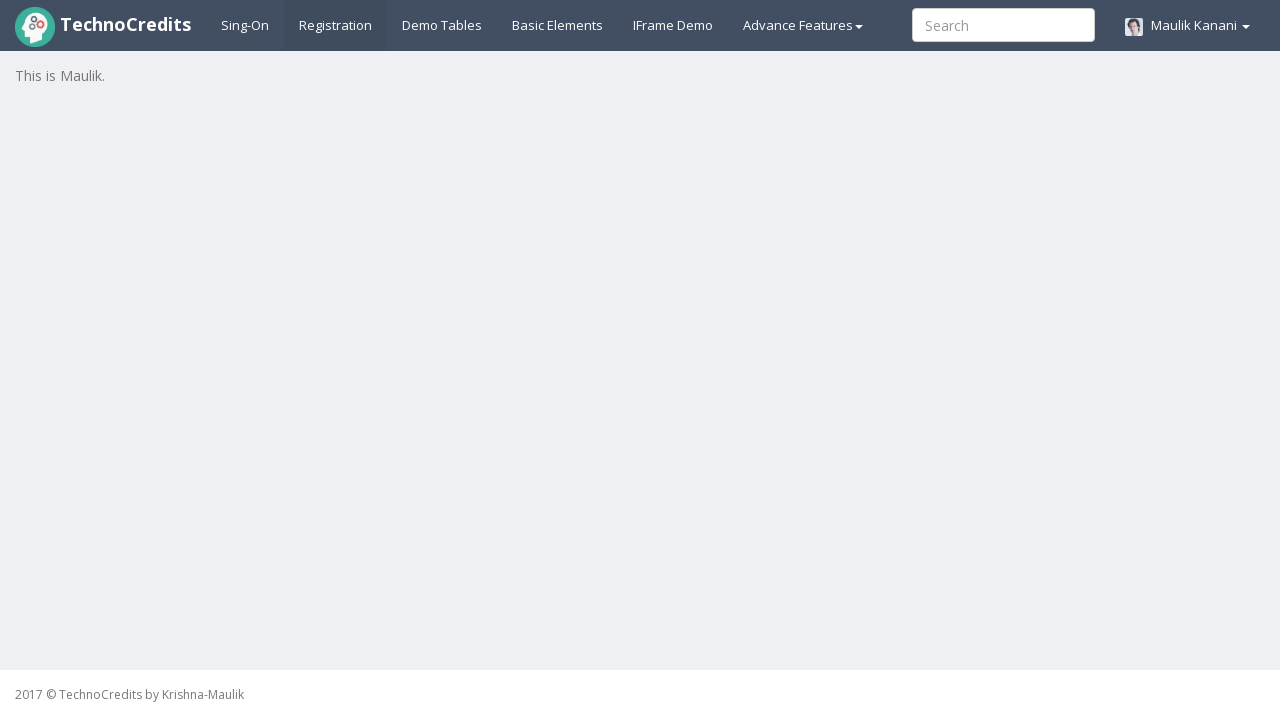

Registration form loaded
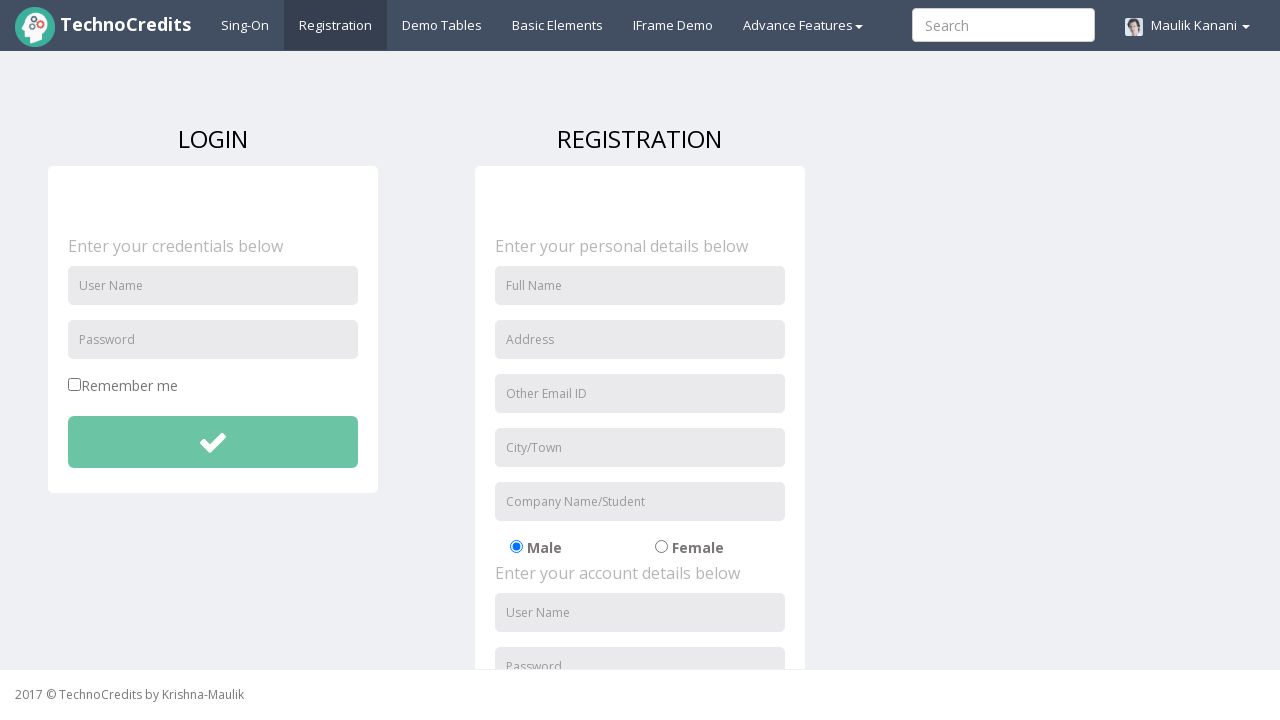

Filled full name with 'Sarah Connor' on input#fullName
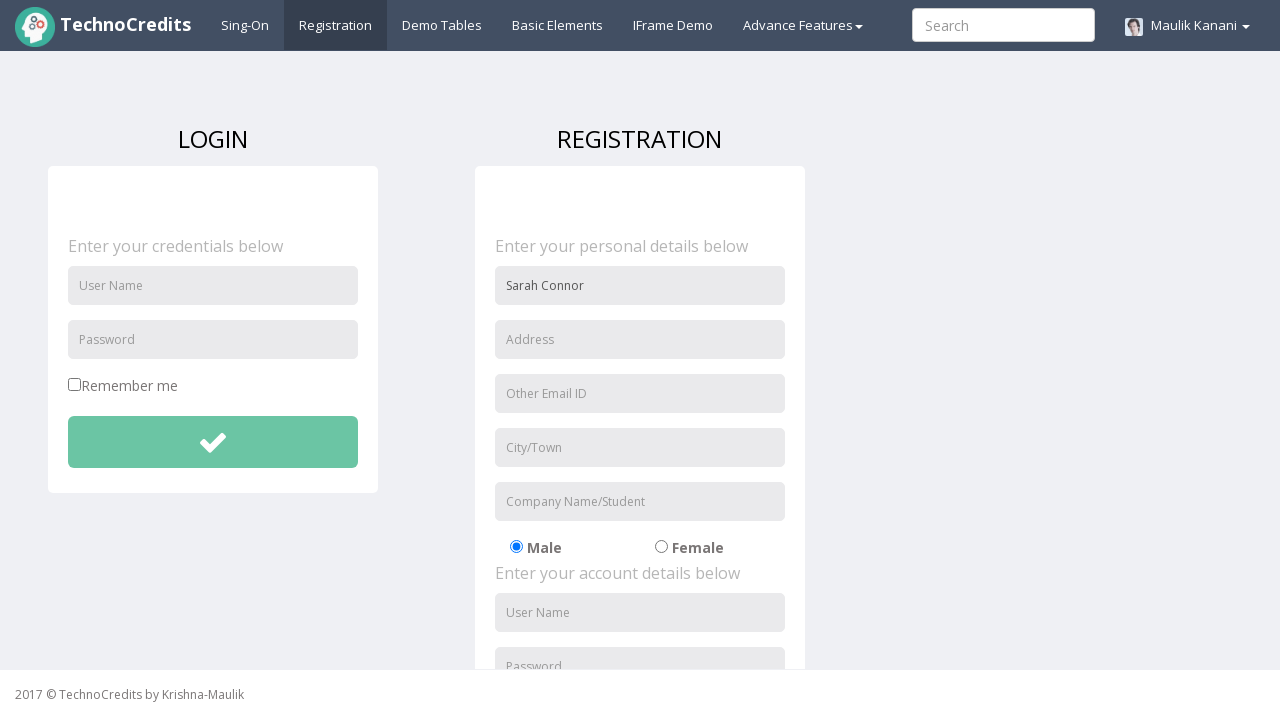

Filled address with '456 Oak Avenue' on input#address
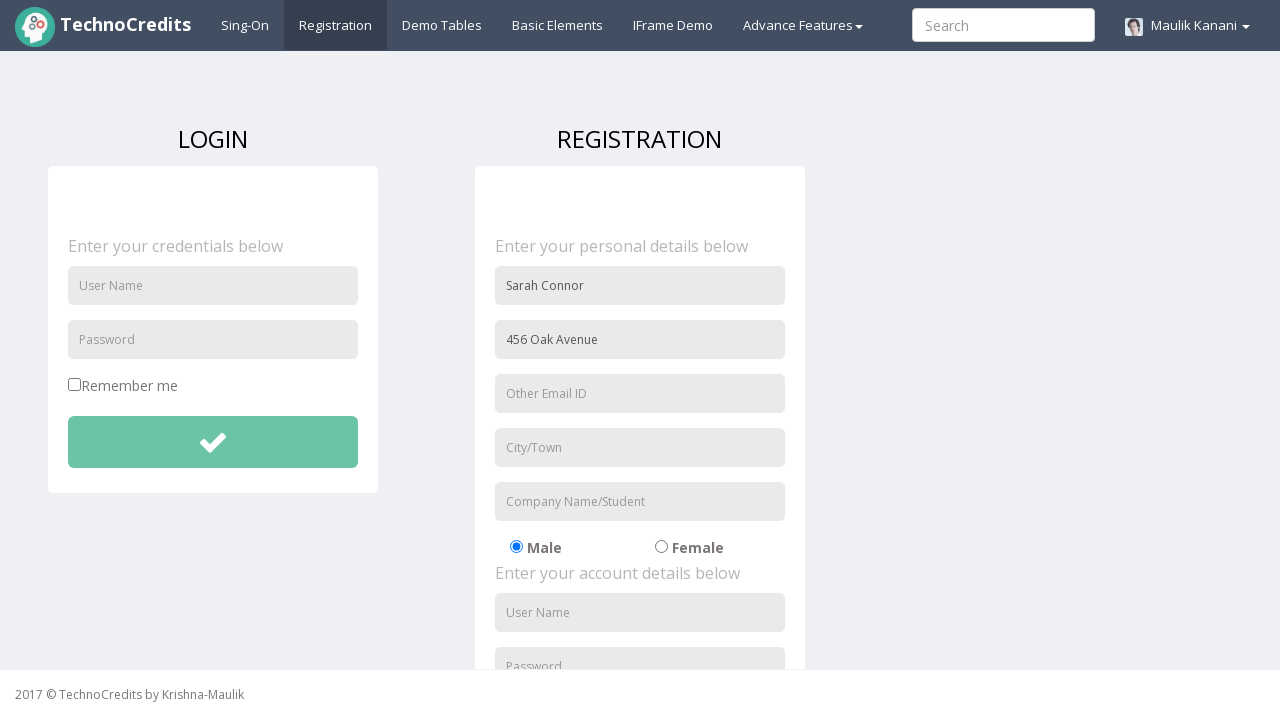

Entered invalid email format 'invalidemail' on input#useremail
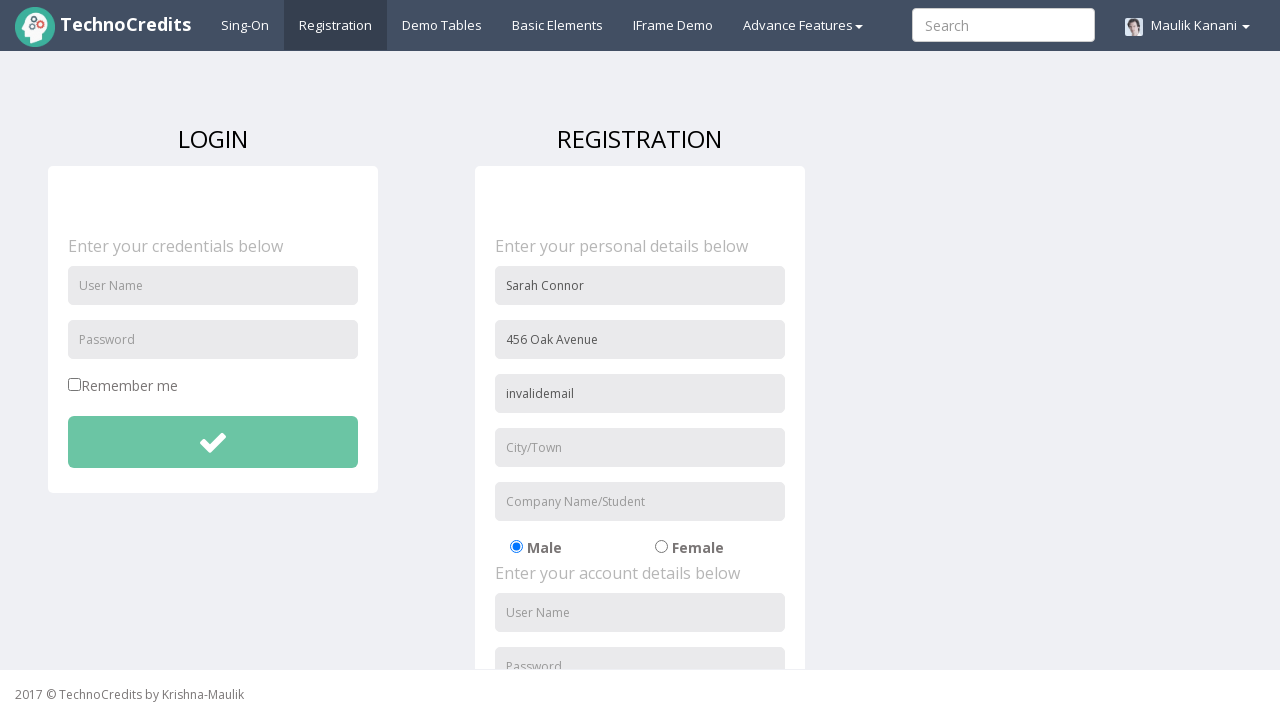

Clicked registration submit button at (640, 494) on button#btnsubmitsignUp
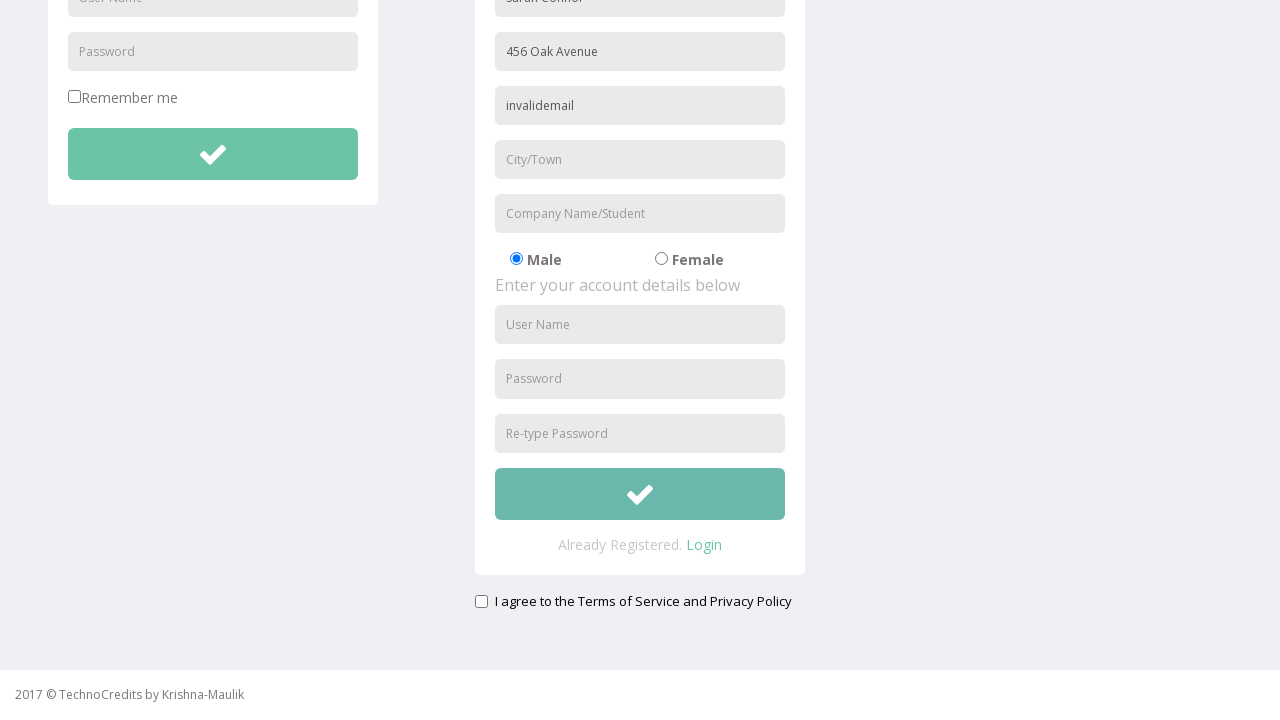

Accepted alert dialog
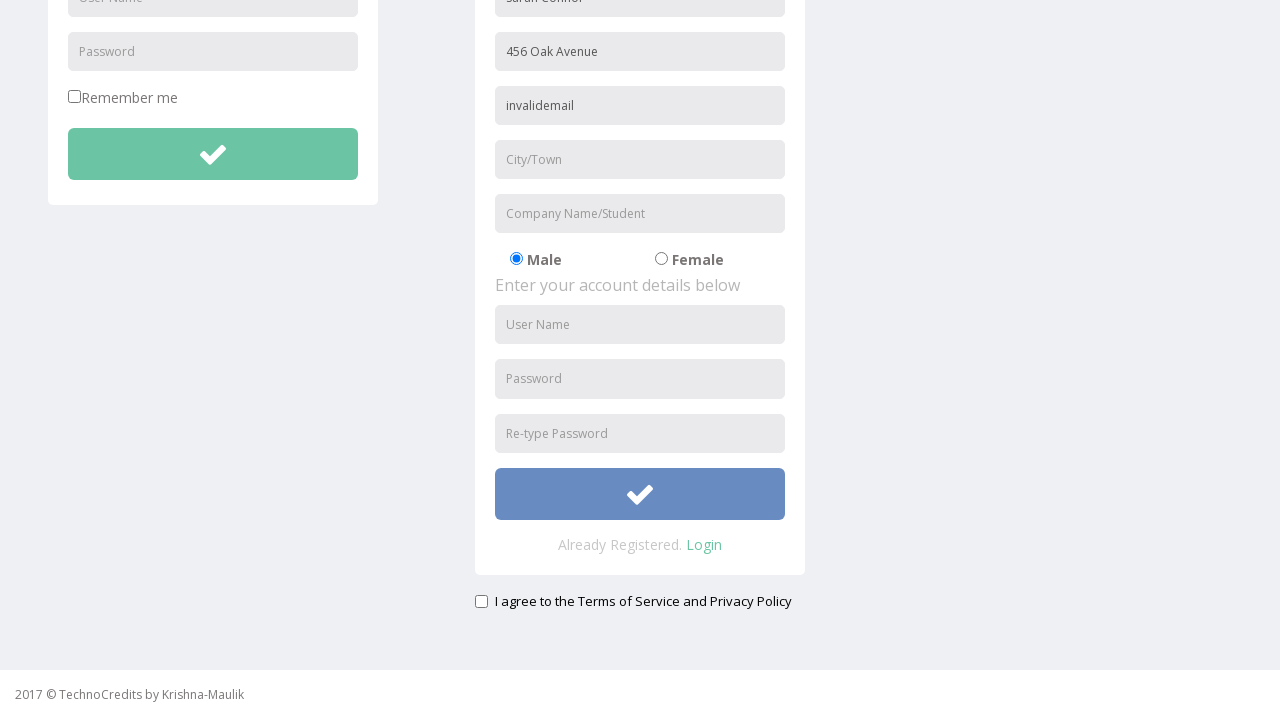

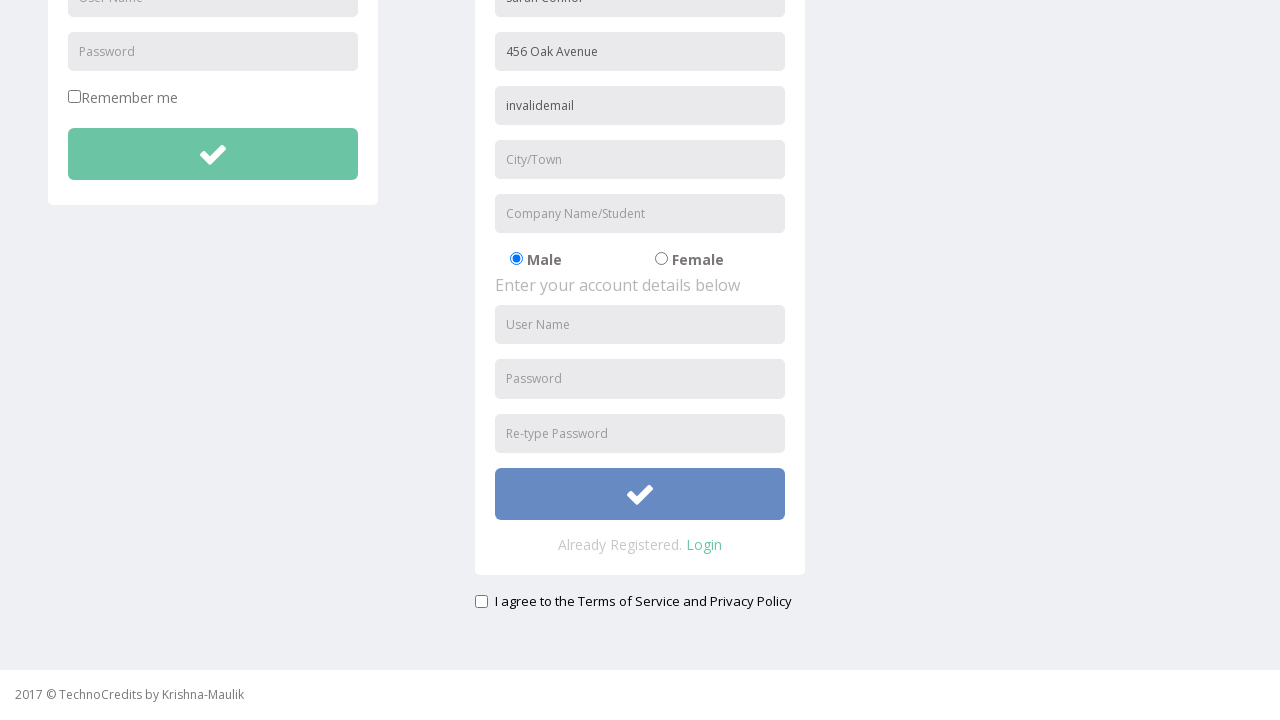